Tests JavaScript alert handling functionality on demoqa.com by navigating to the Alerts section and interacting with different types of alerts (simple alert, timed alert, confirm dialog, and prompt dialog)

Starting URL: https://demoqa.com

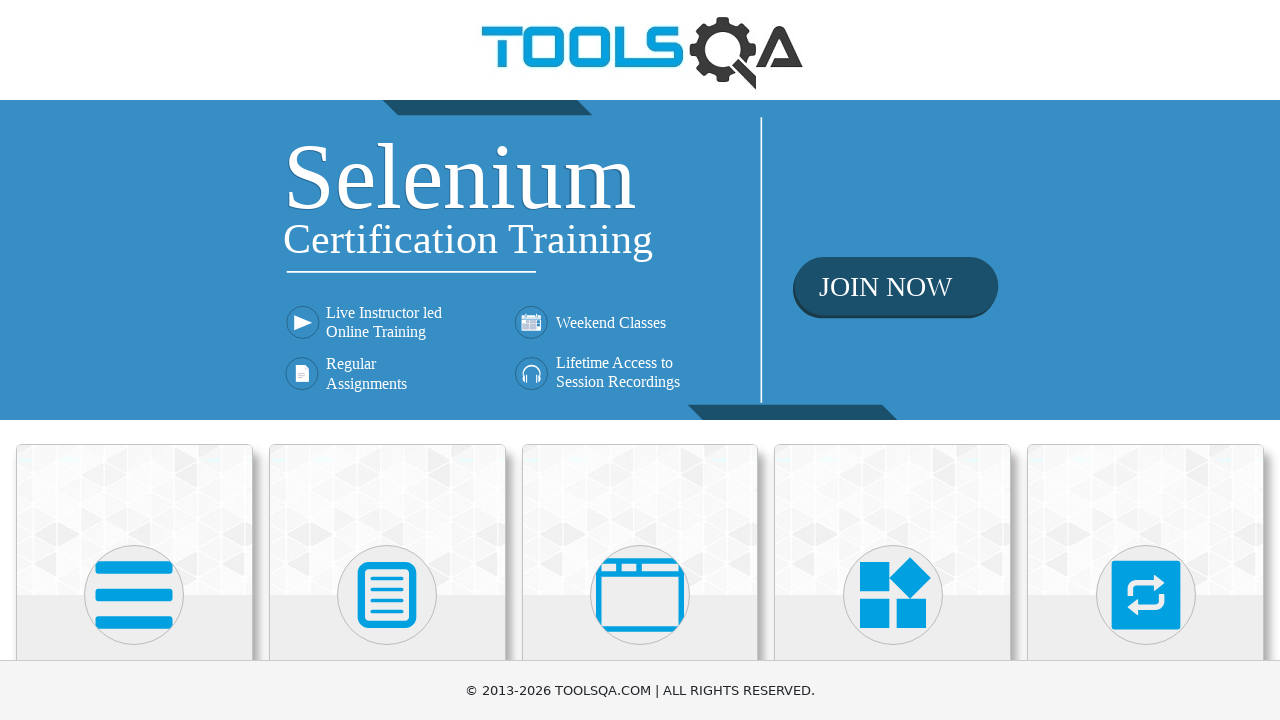

Clicked on 'Alerts, Frame & Windows' card at (640, 360) on xpath=//h5[contains(text(),'Alerts, Frame & Windows')]
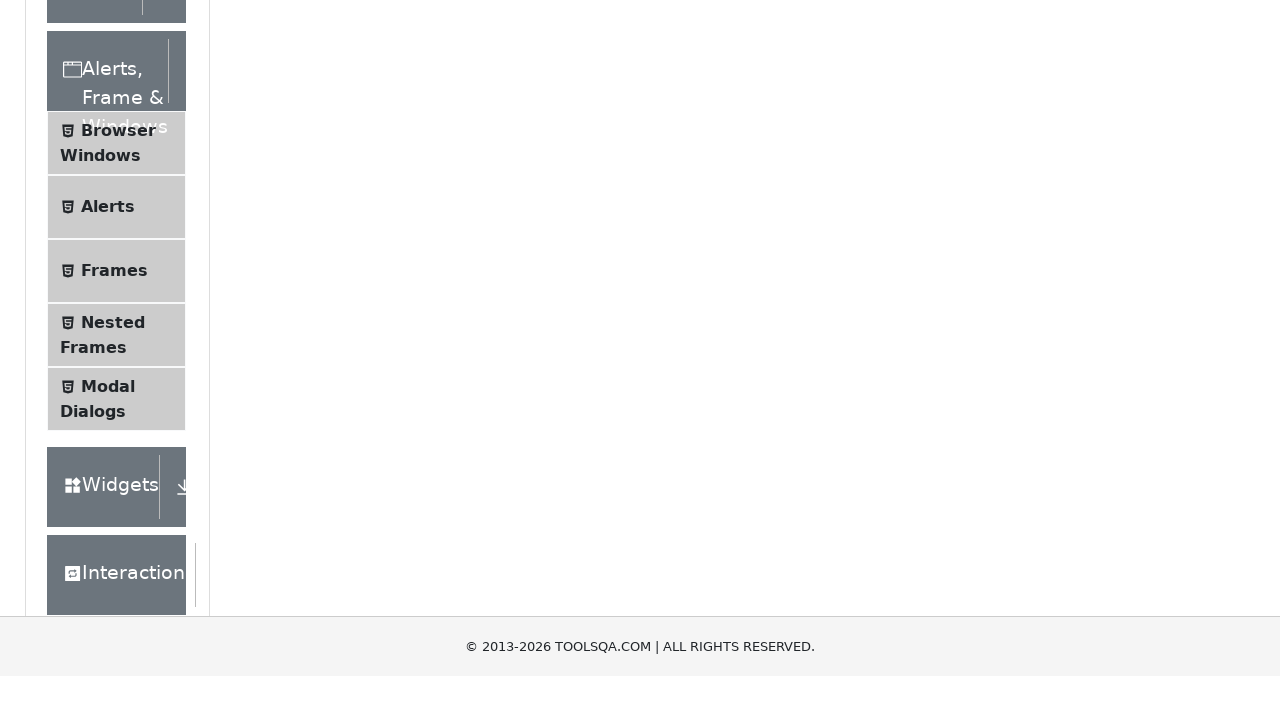

Clicked on 'Alerts' menu item at (108, 501) on xpath=//span[contains(text(),'Alerts')]
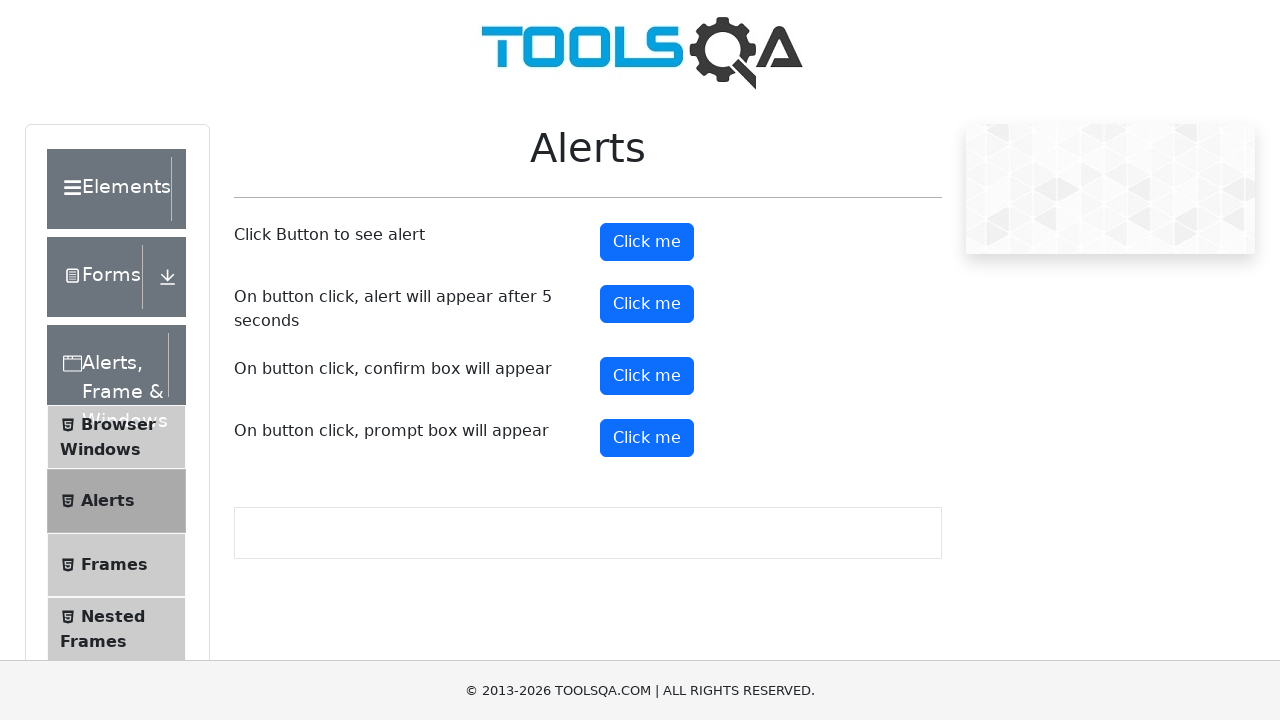

Waited for Alerts page to load
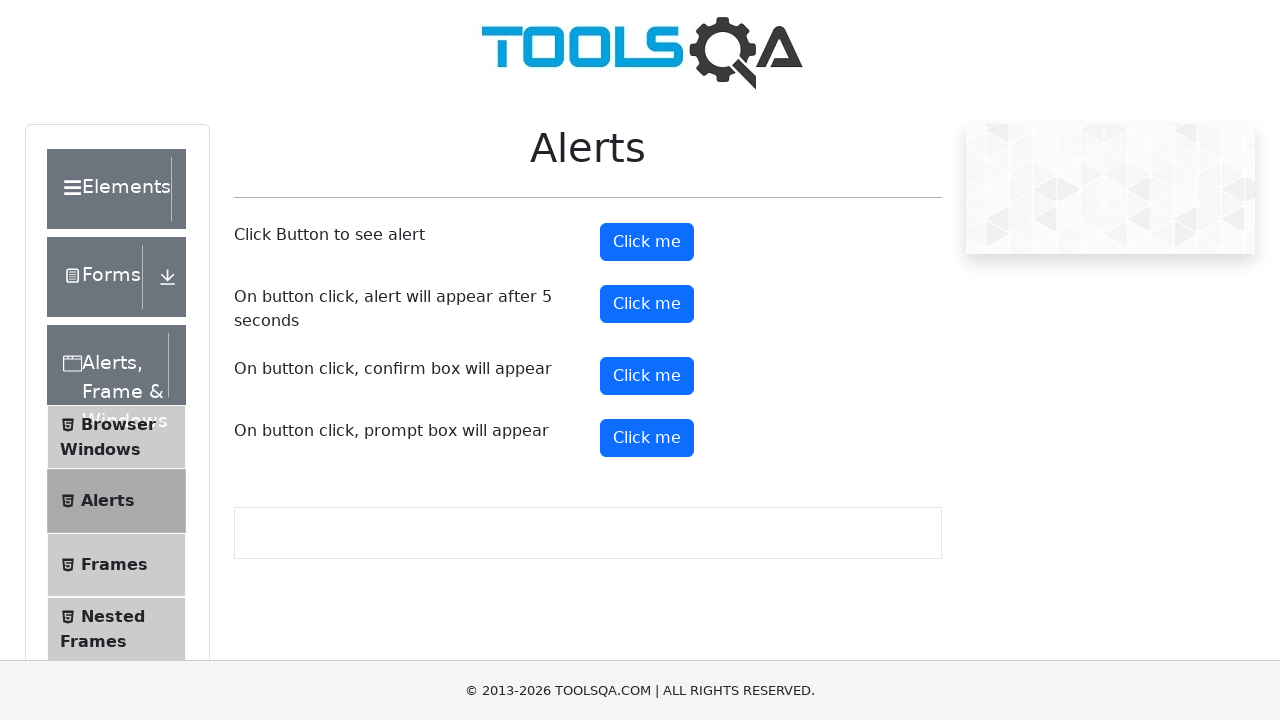

Clicked simple alert button at (647, 242) on #alertButton
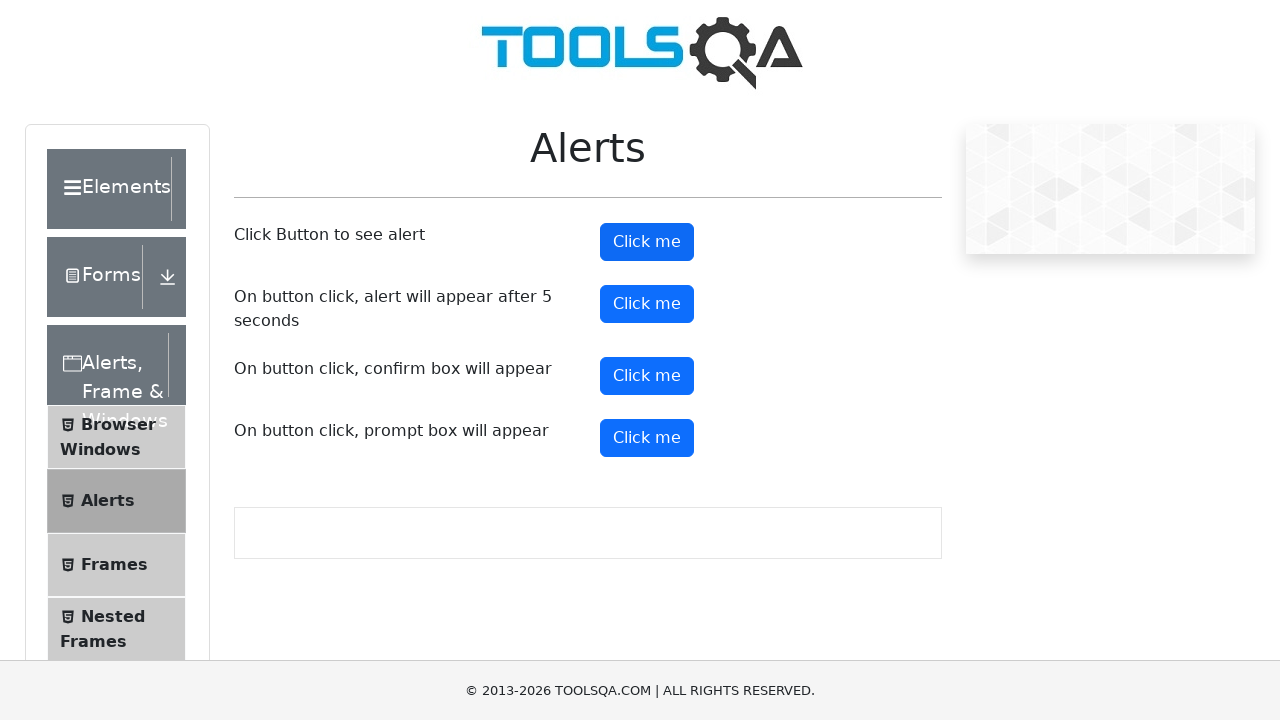

Set up dialog handler and accepted simple alert
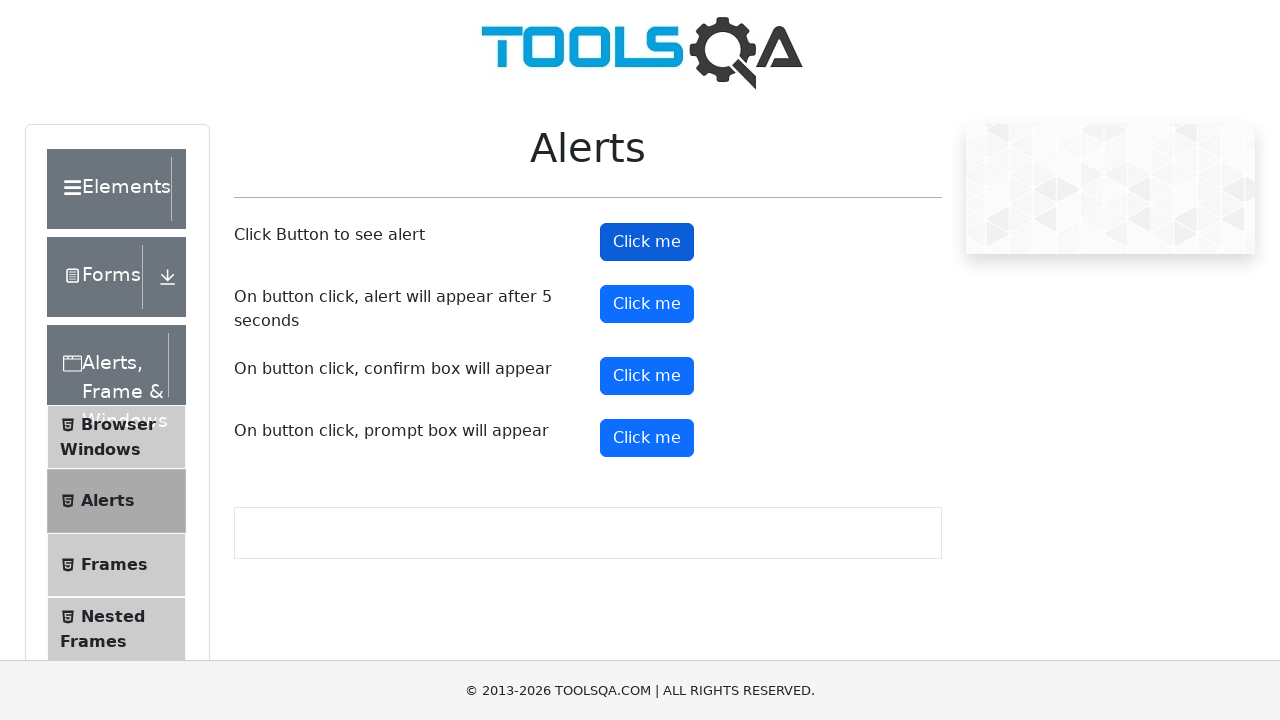

Waited for simple alert to complete
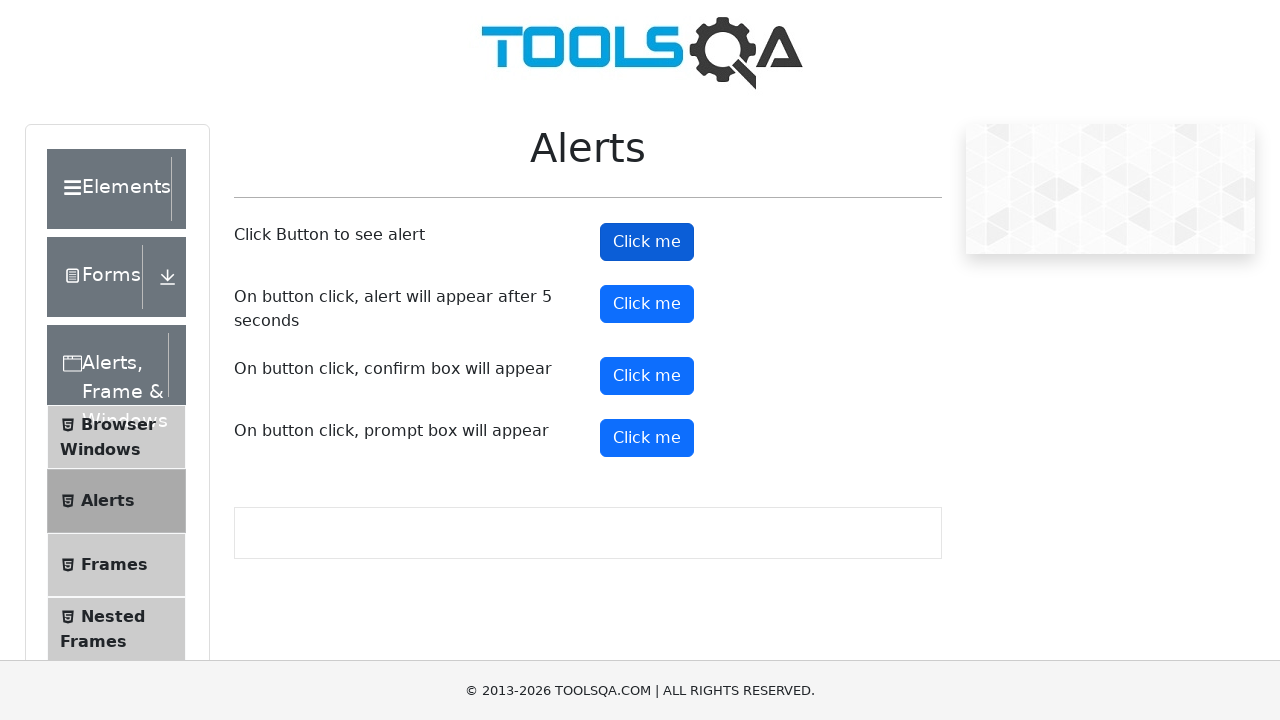

Clicked timer alert button at (647, 304) on #timerAlertButton
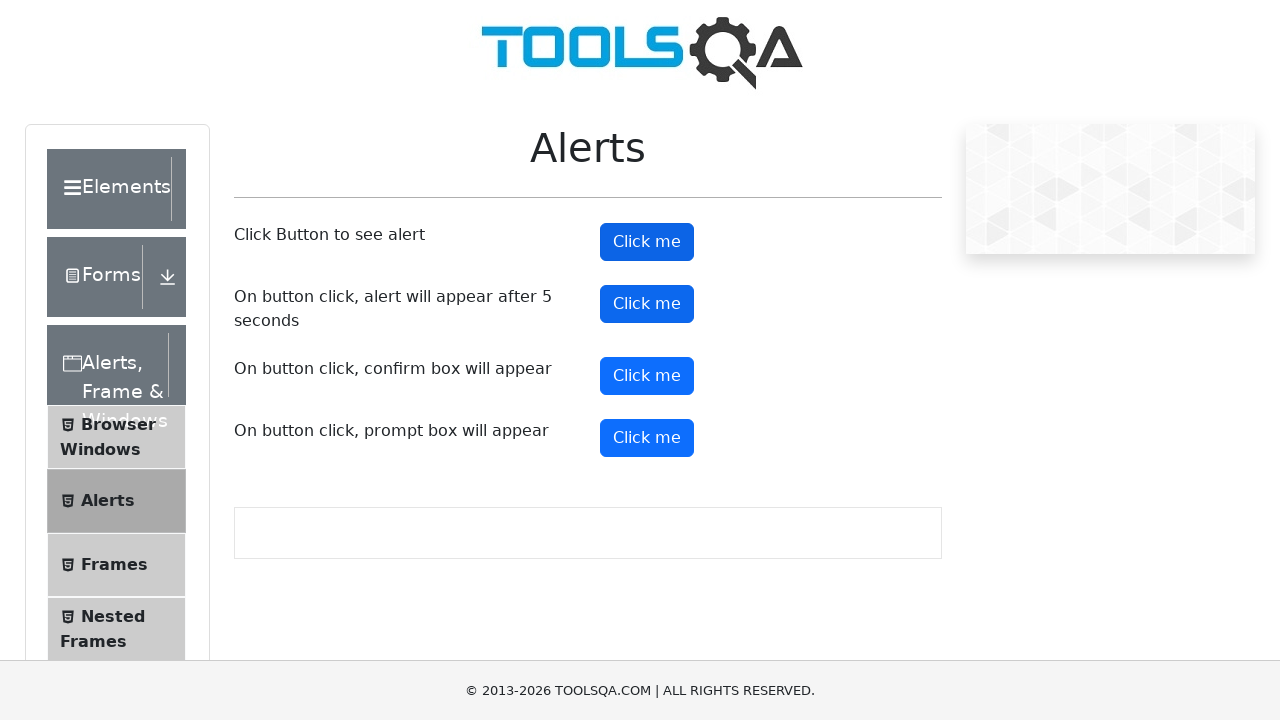

Waited 6 seconds for timed alert to appear and accepted it
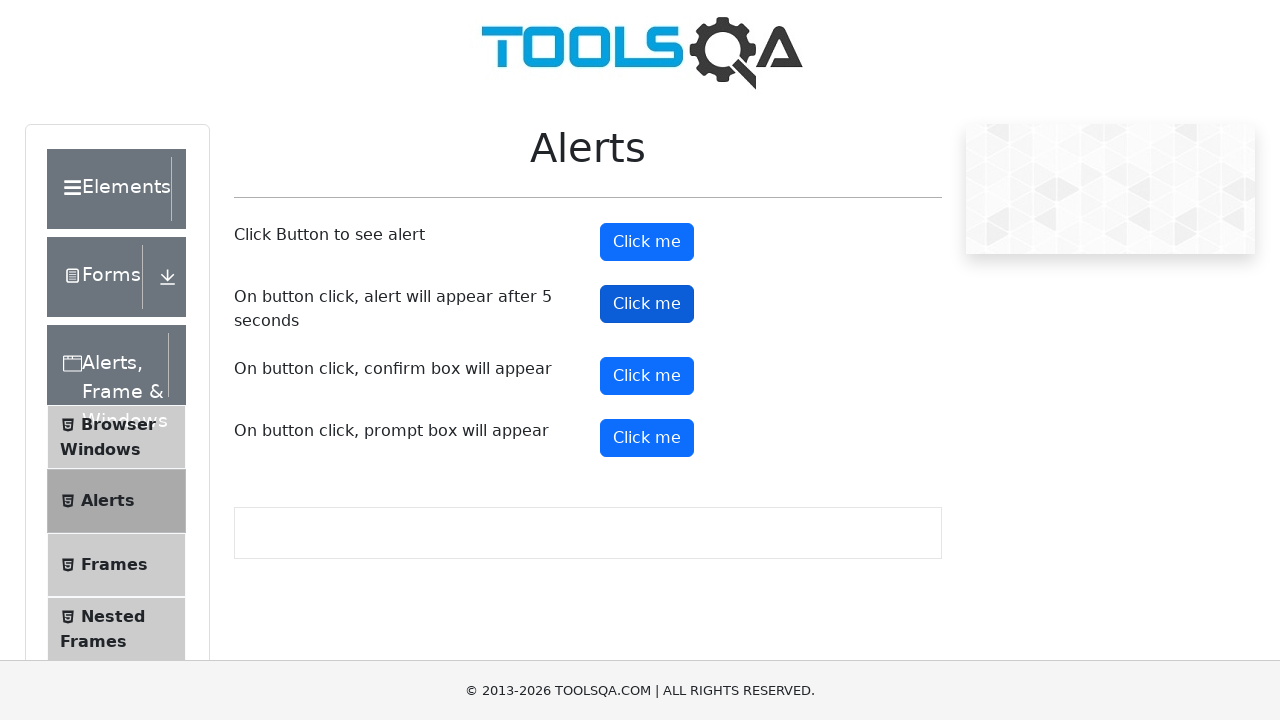

Clicked confirm button at (647, 376) on #confirmButton
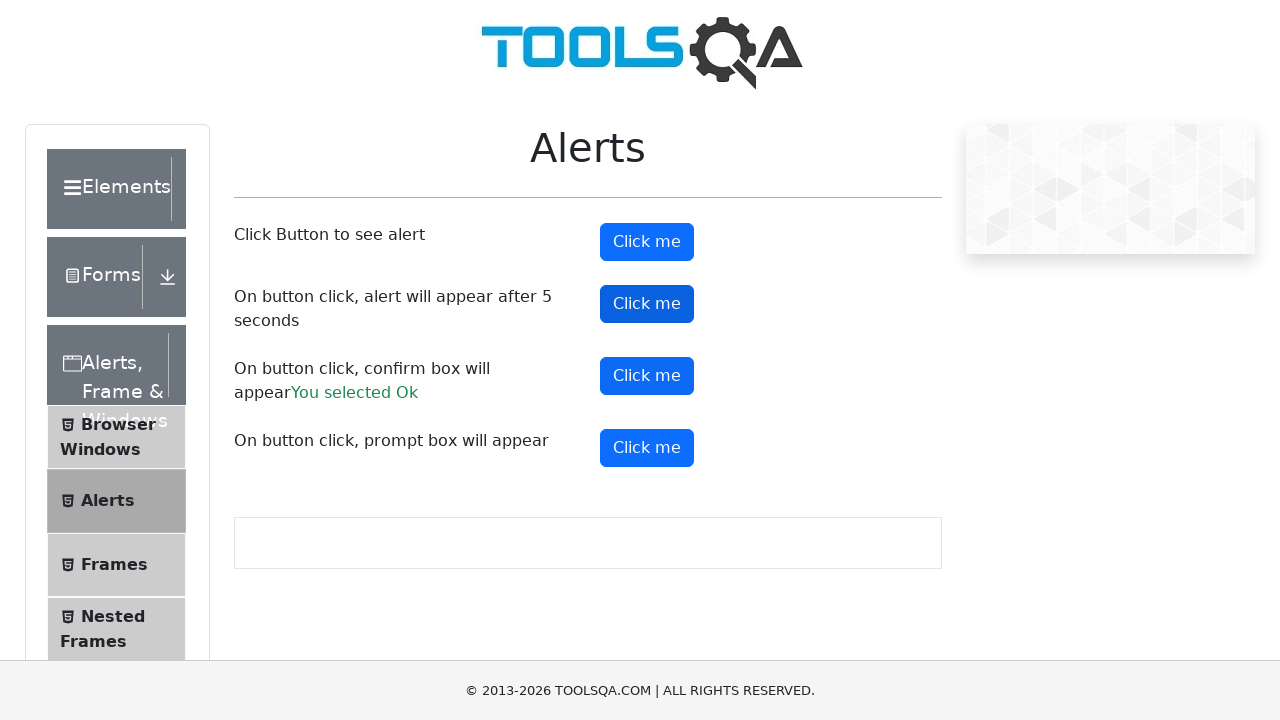

Waited for confirm dialog to complete
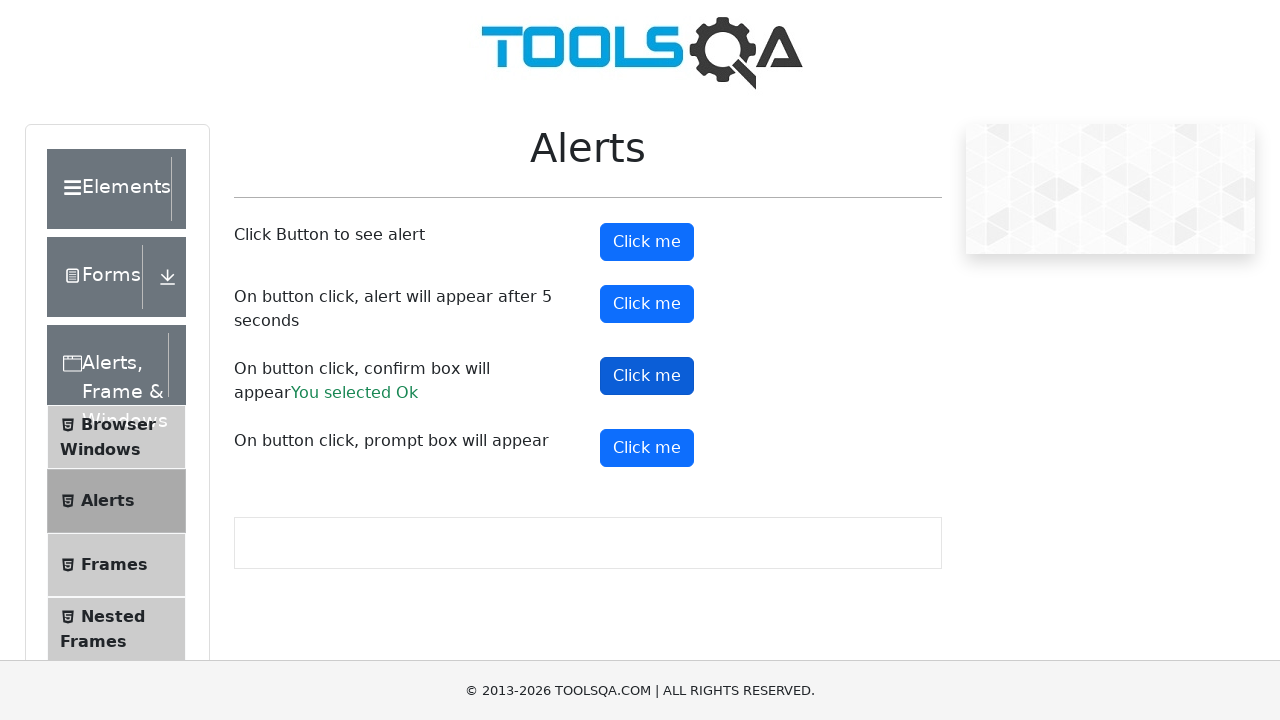

Set up prompt dialog handler to accept with text 'Kachale Vishal'
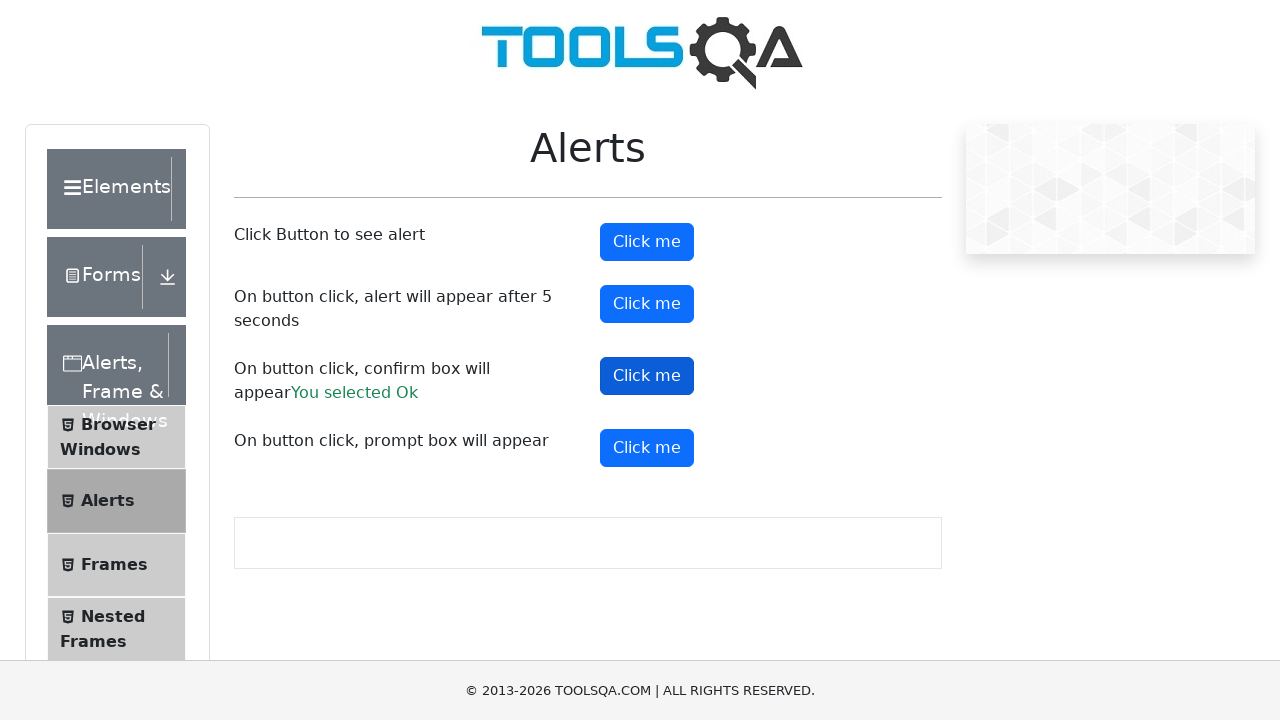

Clicked prompt button at (647, 448) on #promtButton
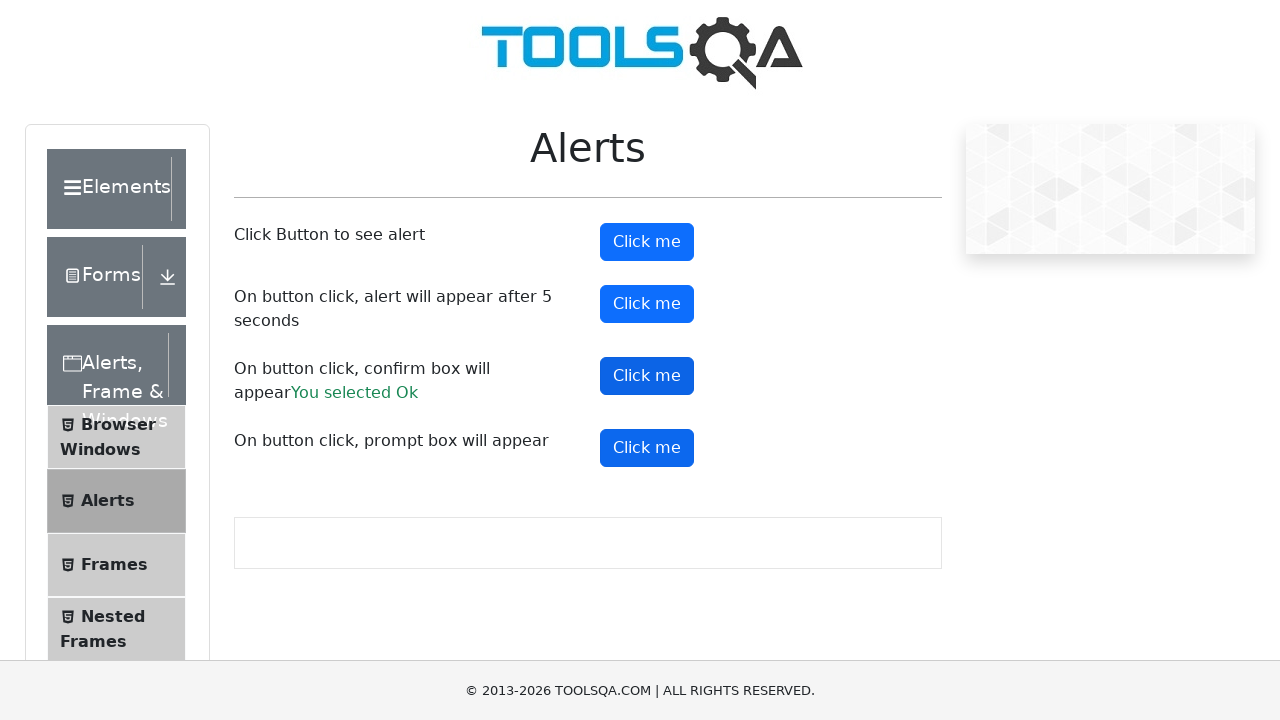

Waited for prompt dialog to complete
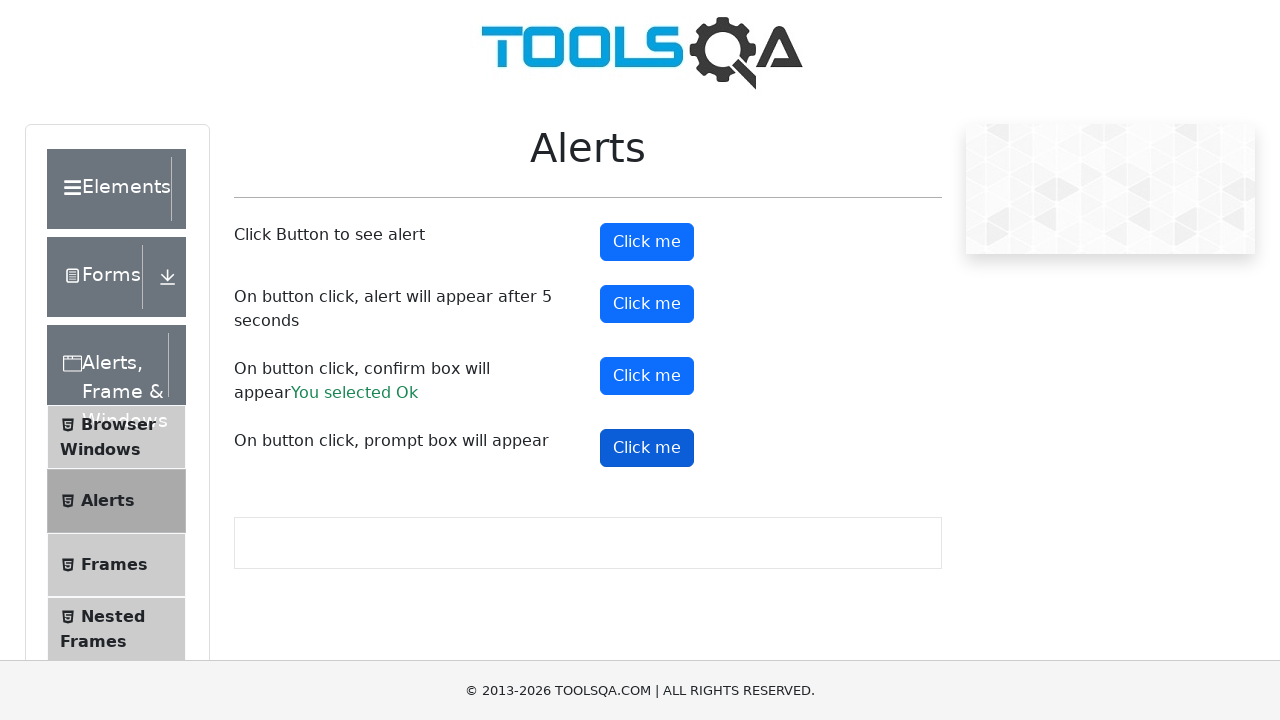

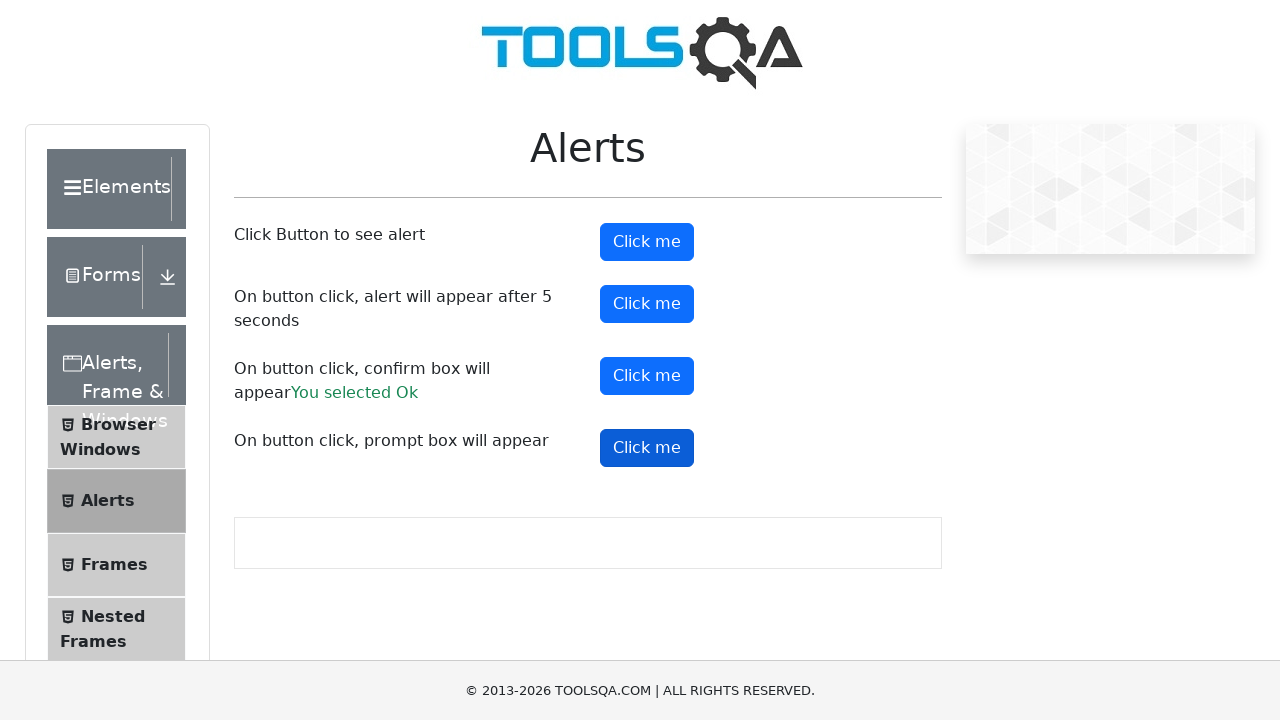